Navigates to a Brazilian government transparency portal for expense data and selects a specific period (May 2023) from a dropdown menu.

Starting URL: https://servicos.sjc.sp.gov.br/portal_da_transparencia/despesa_funcao.aspx

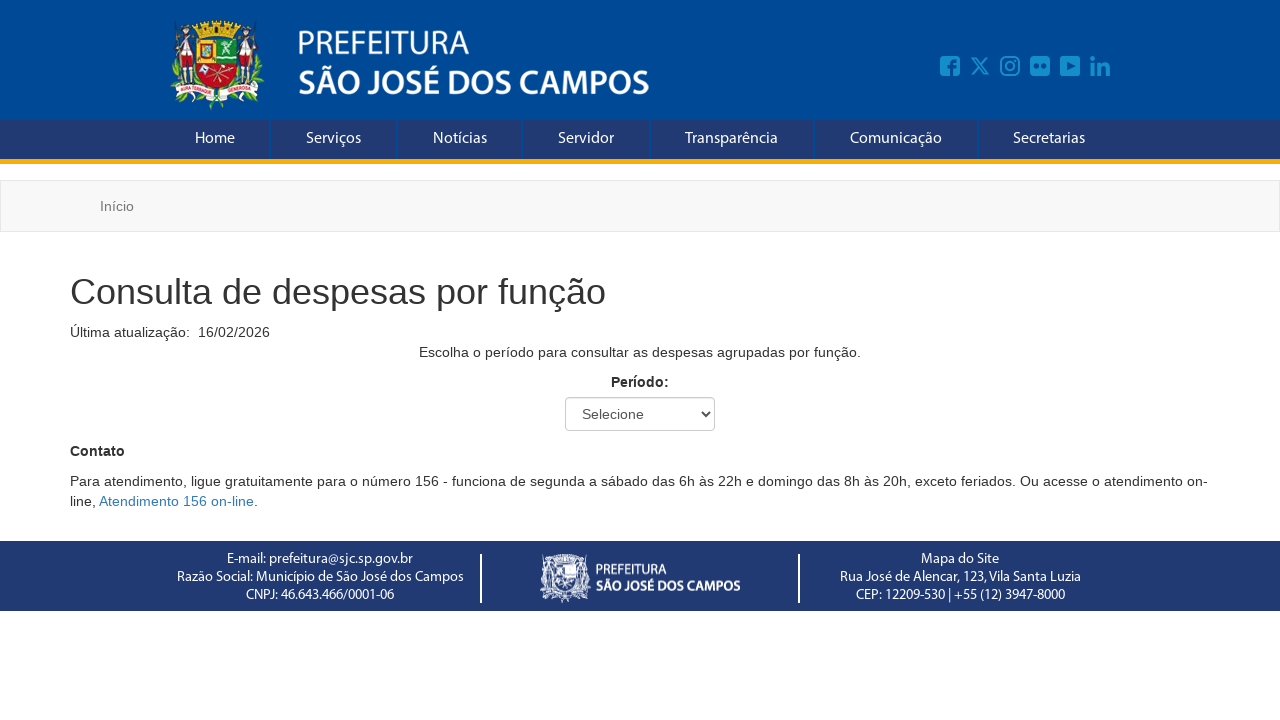

Selected May 2023 (202305) from the period dropdown menu on select[name='ctl00$cphConteudo$cmbPeriodo']
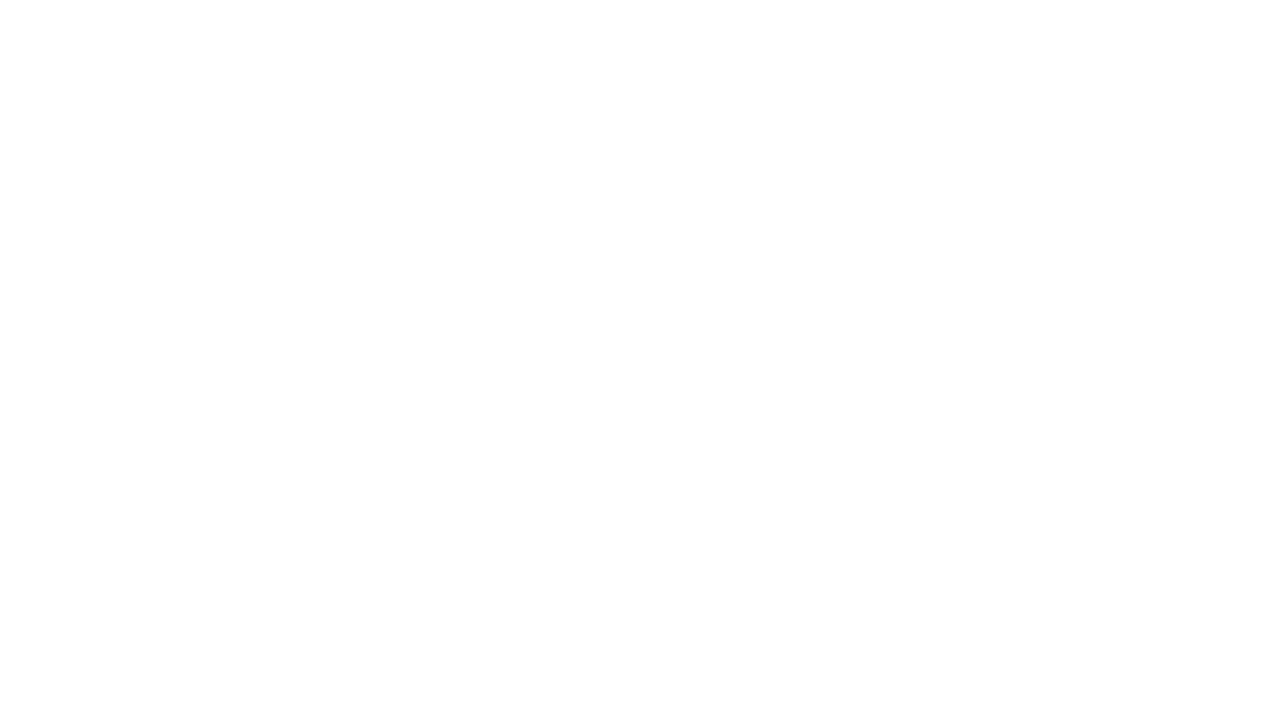

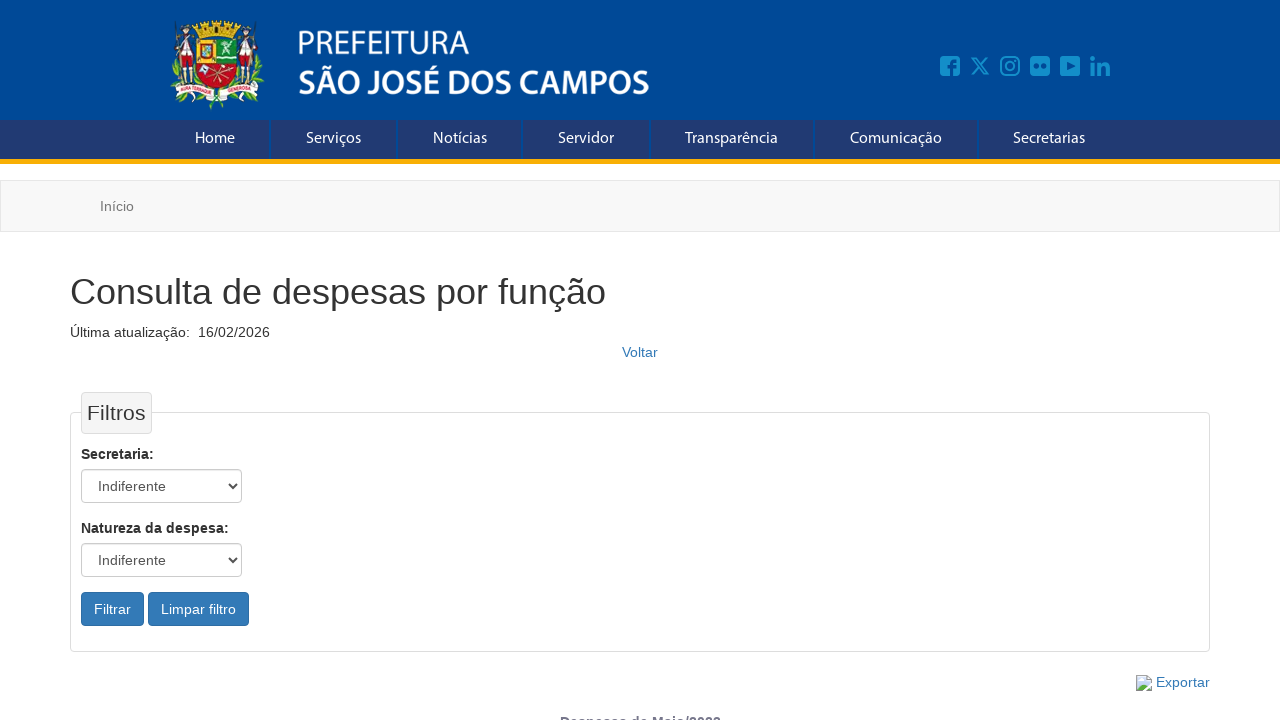